Navigates to Grammarly homepage and gets the page title

Starting URL: https://www.grammarly.com/

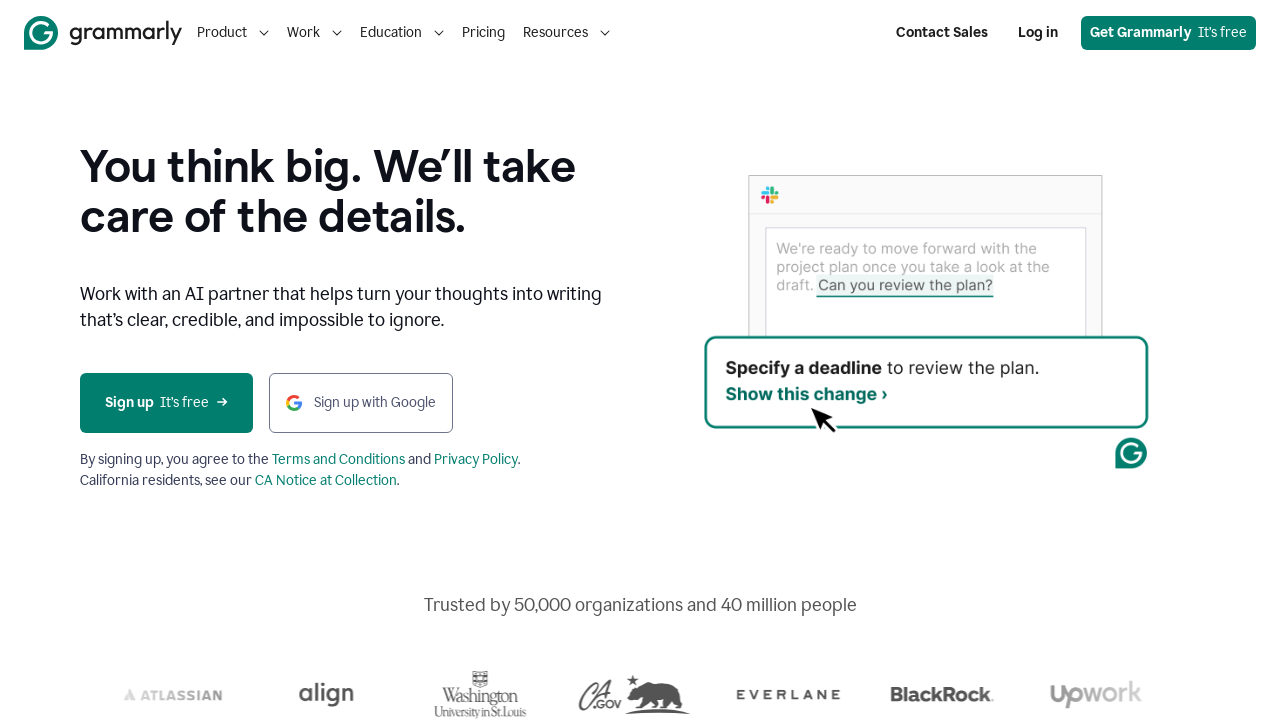

Navigated to Grammarly homepage
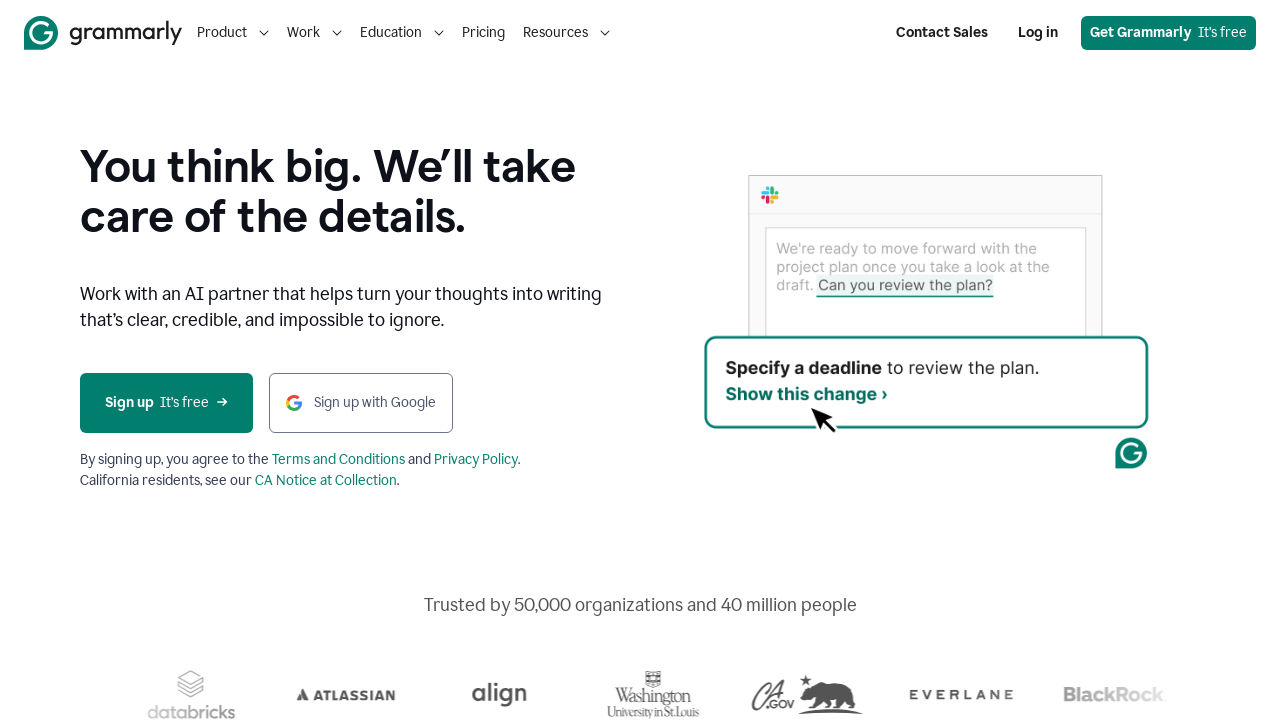

Retrieved page title from Grammarly homepage
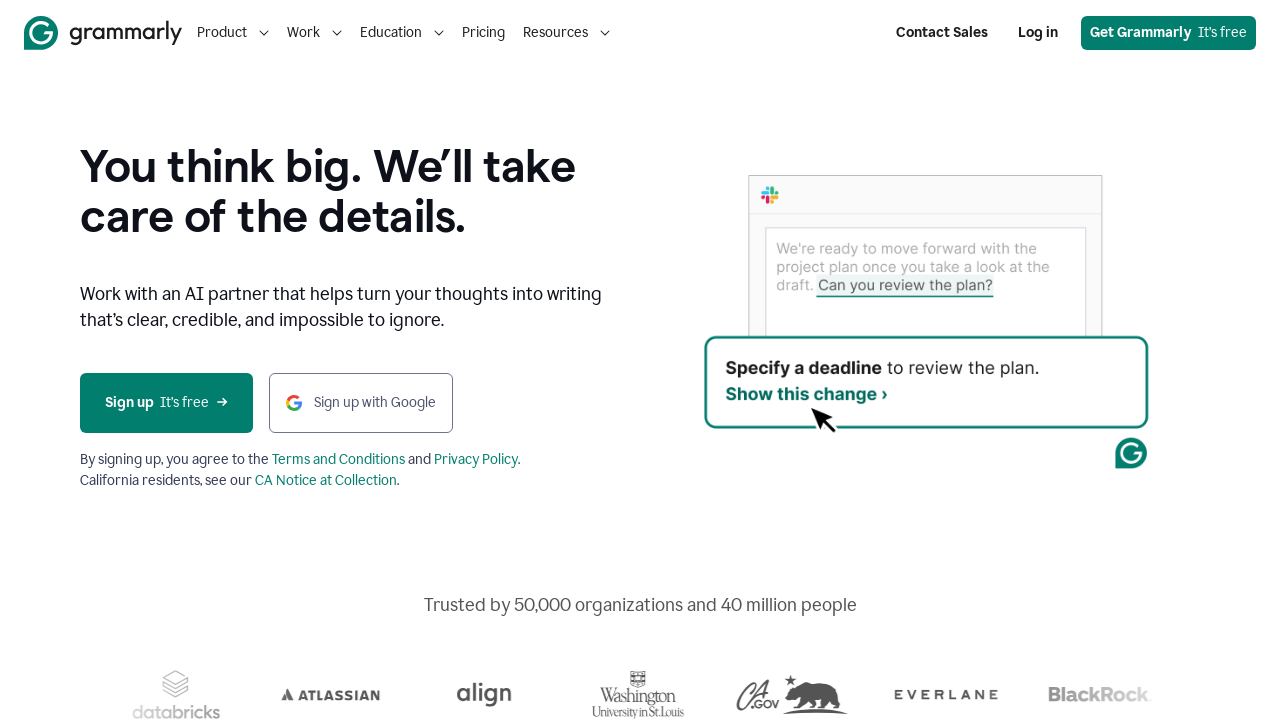

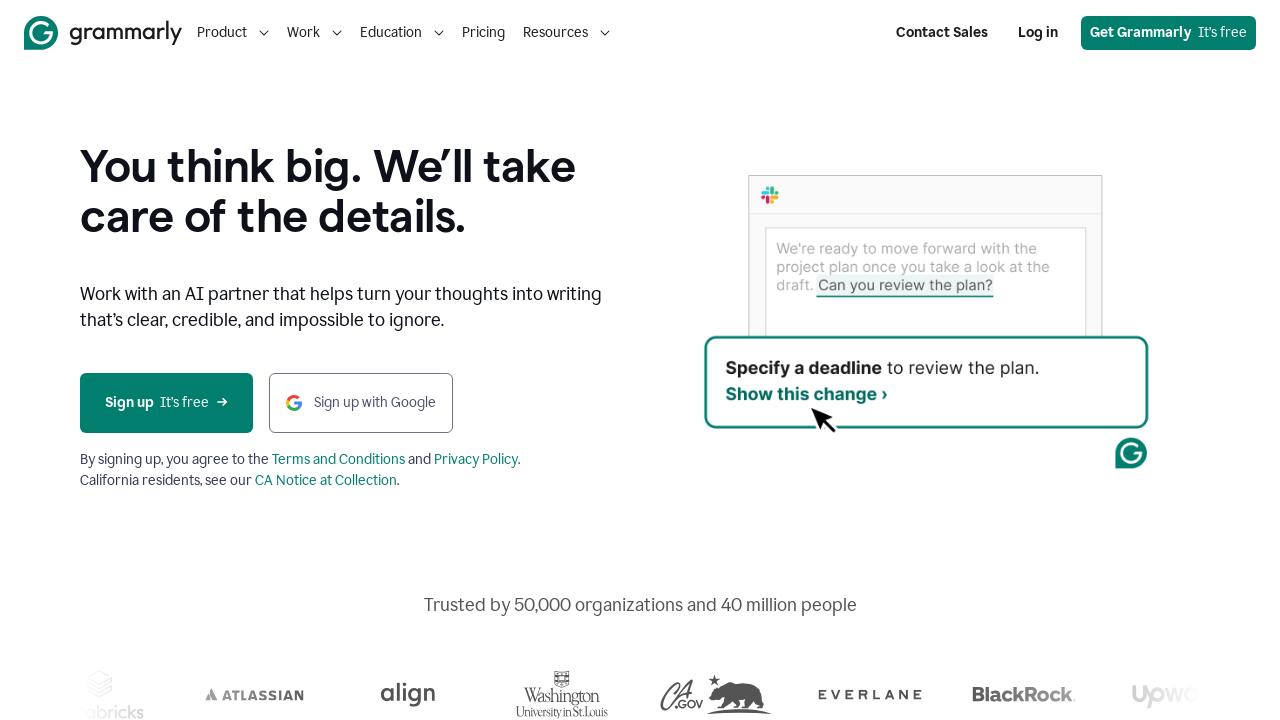